Tests mouse hover operations on navigation menu items, including hovering over each menu item, right-clicking, and hovering with coordinate offsets

Starting URL: https://www.globalsqa.com/demo-site/

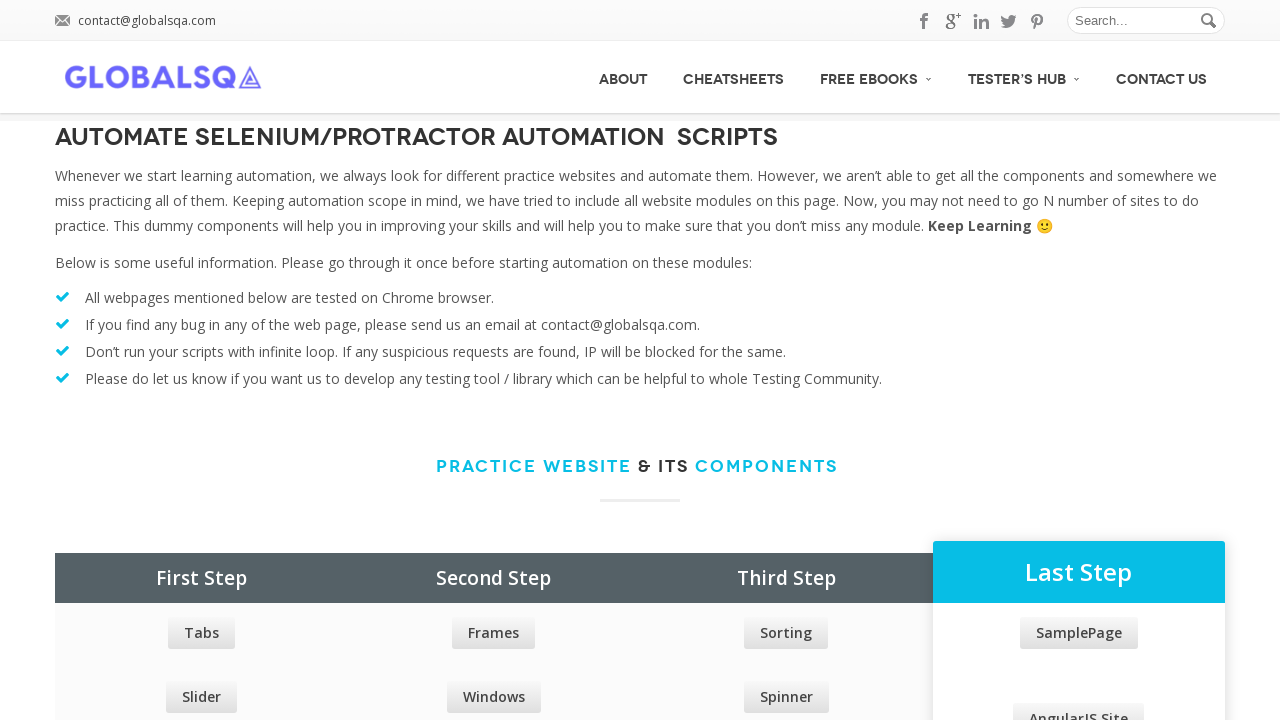

Retrieved all menu items from navigation - found 5 items
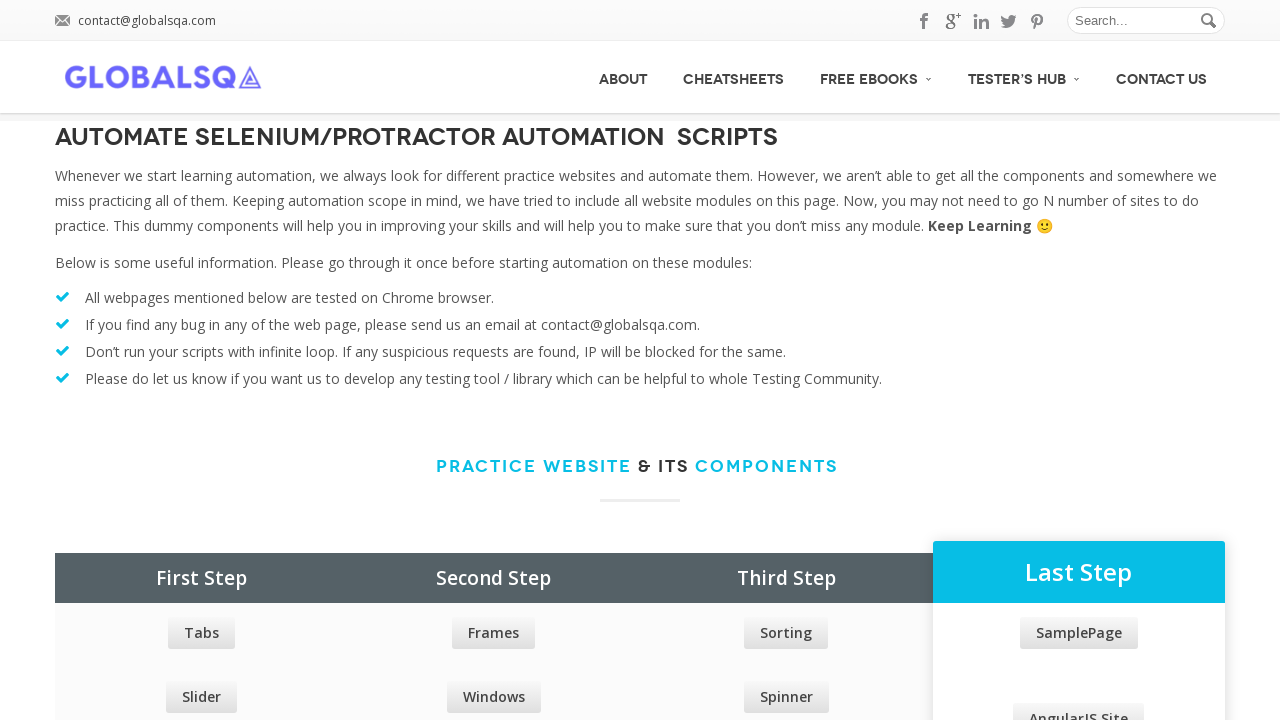

Hovered over menu item 1 at (623, 77) on xpath=//div[@id='menu']/ul/li/a >> nth=0
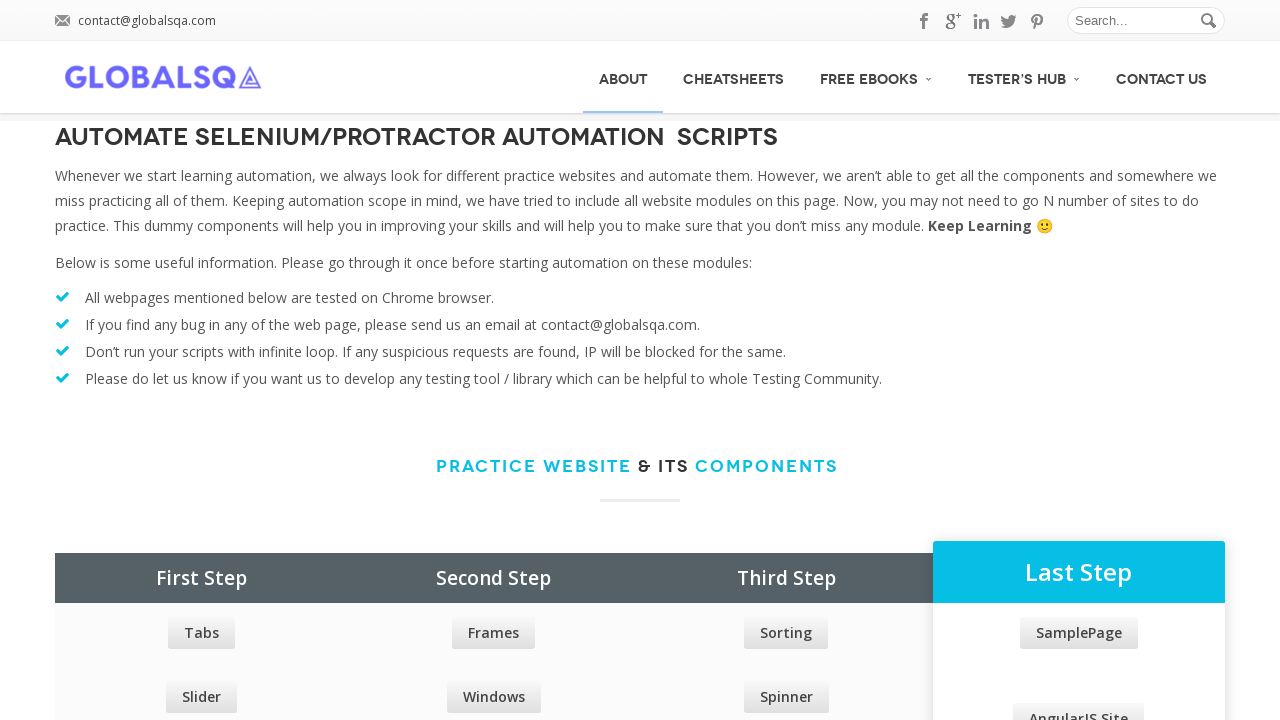

Waited 1000ms after hovering over menu item 1
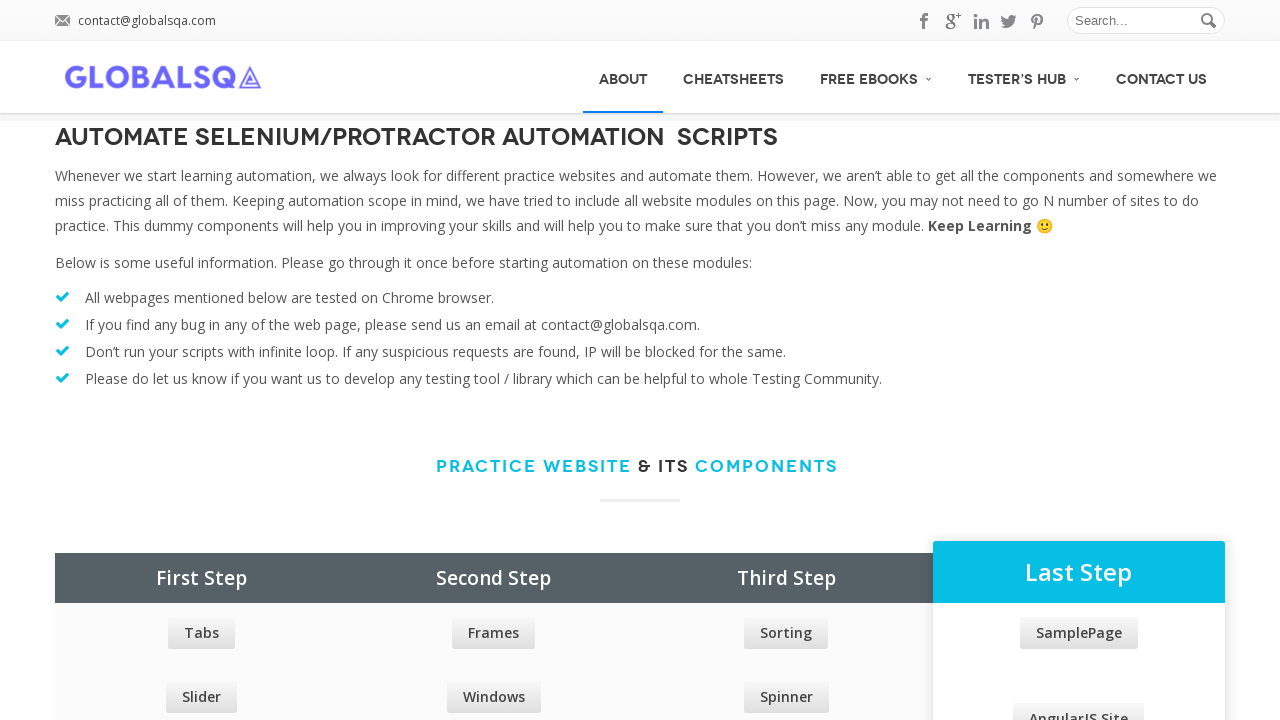

Hovered over menu item 2 at (734, 77) on xpath=//div[@id='menu']/ul/li/a >> nth=1
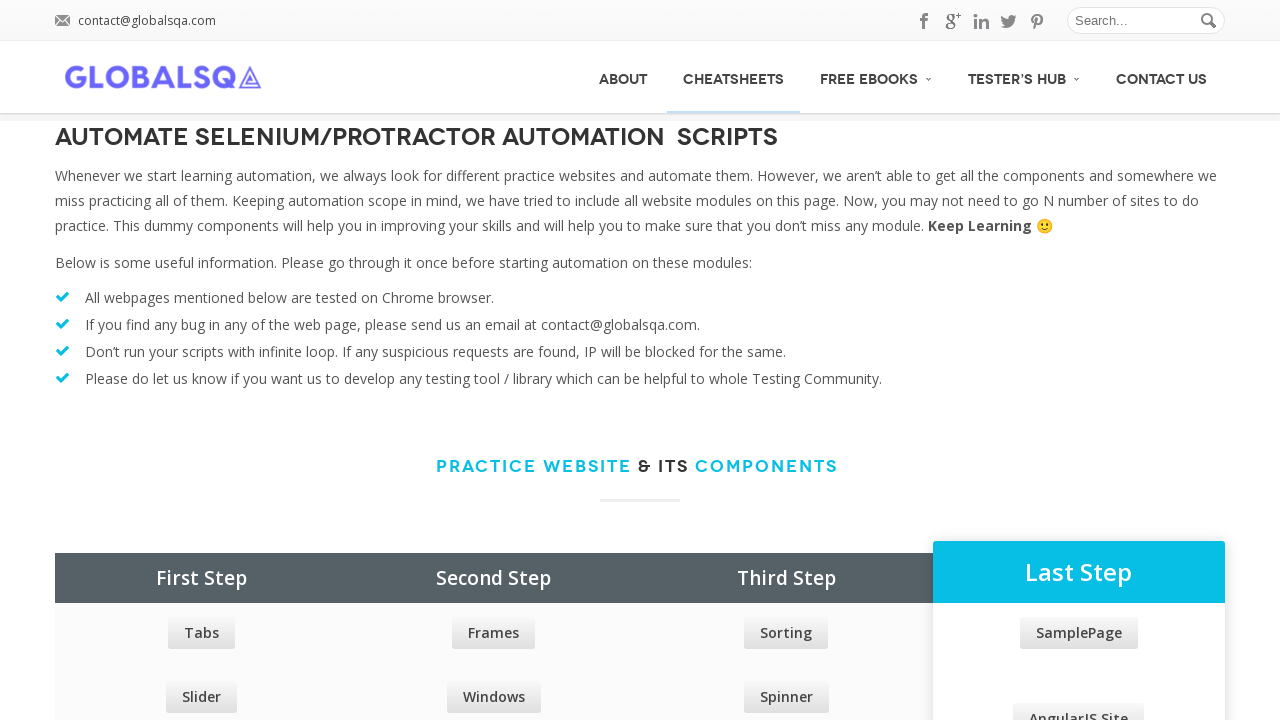

Waited 1000ms after hovering over menu item 2
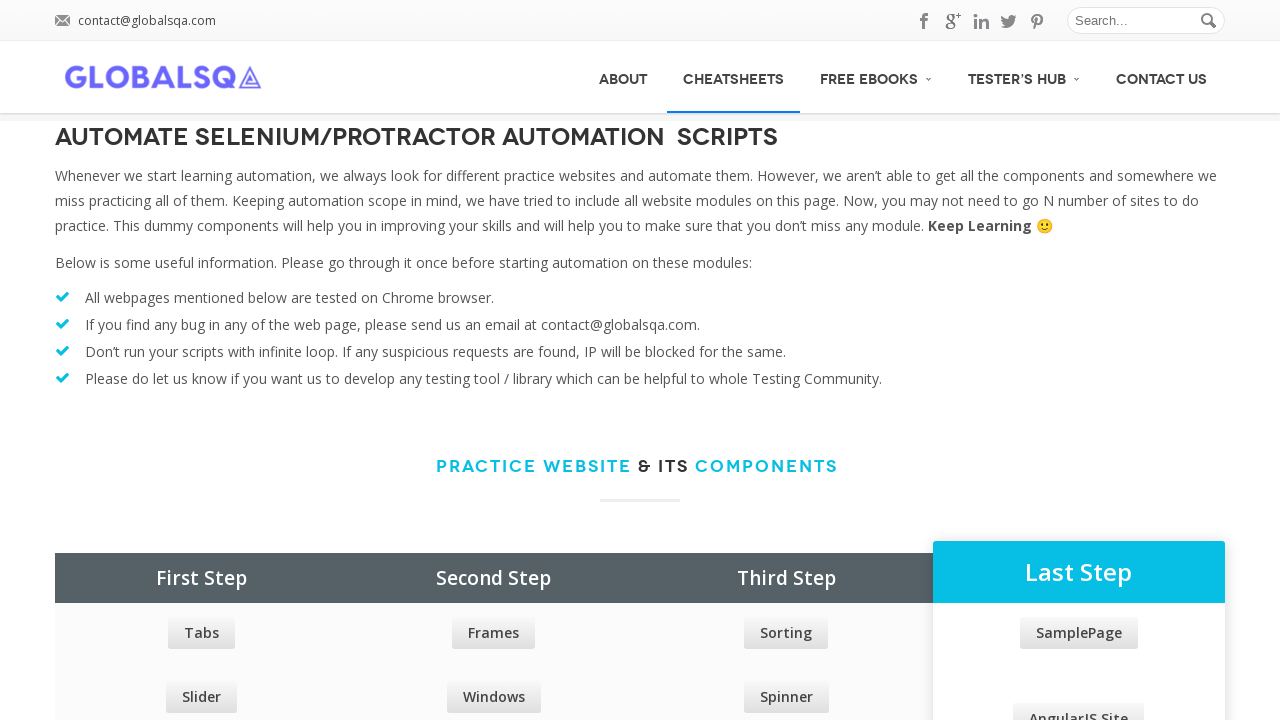

Hovered over menu item 3 at (876, 76) on xpath=//div[@id='menu']/ul/li/a >> nth=2
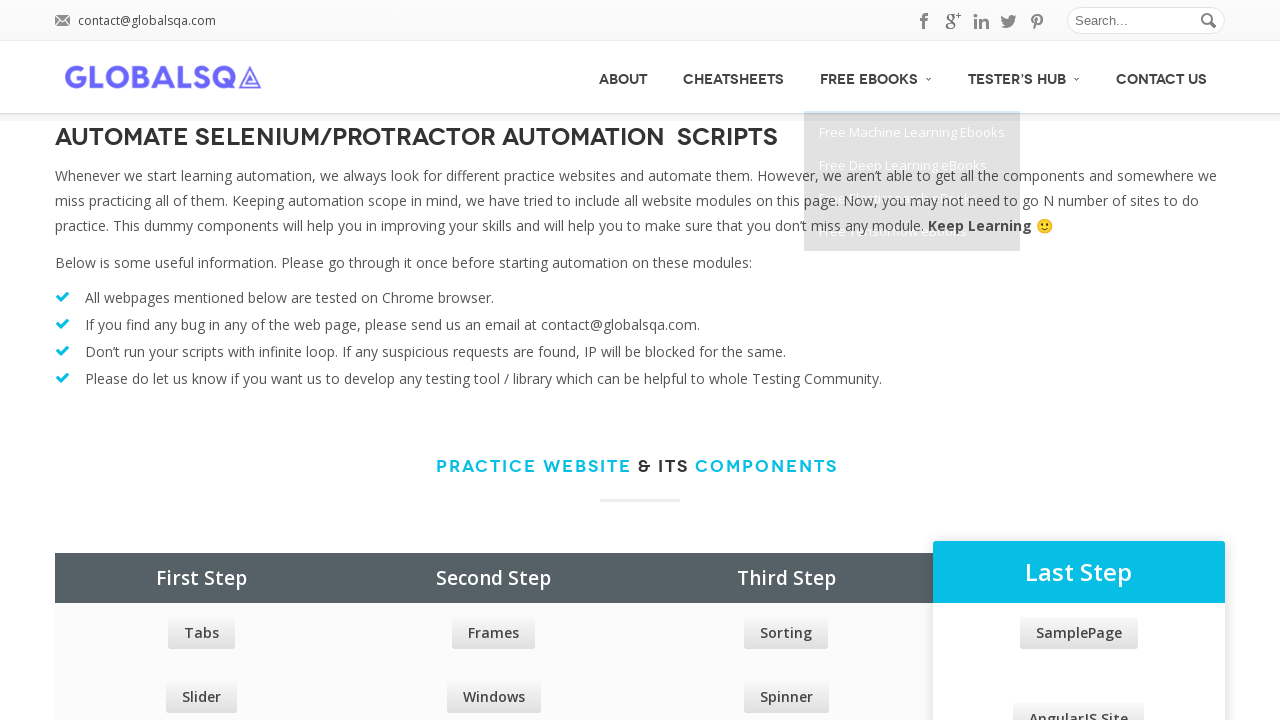

Waited 1000ms after hovering over menu item 3
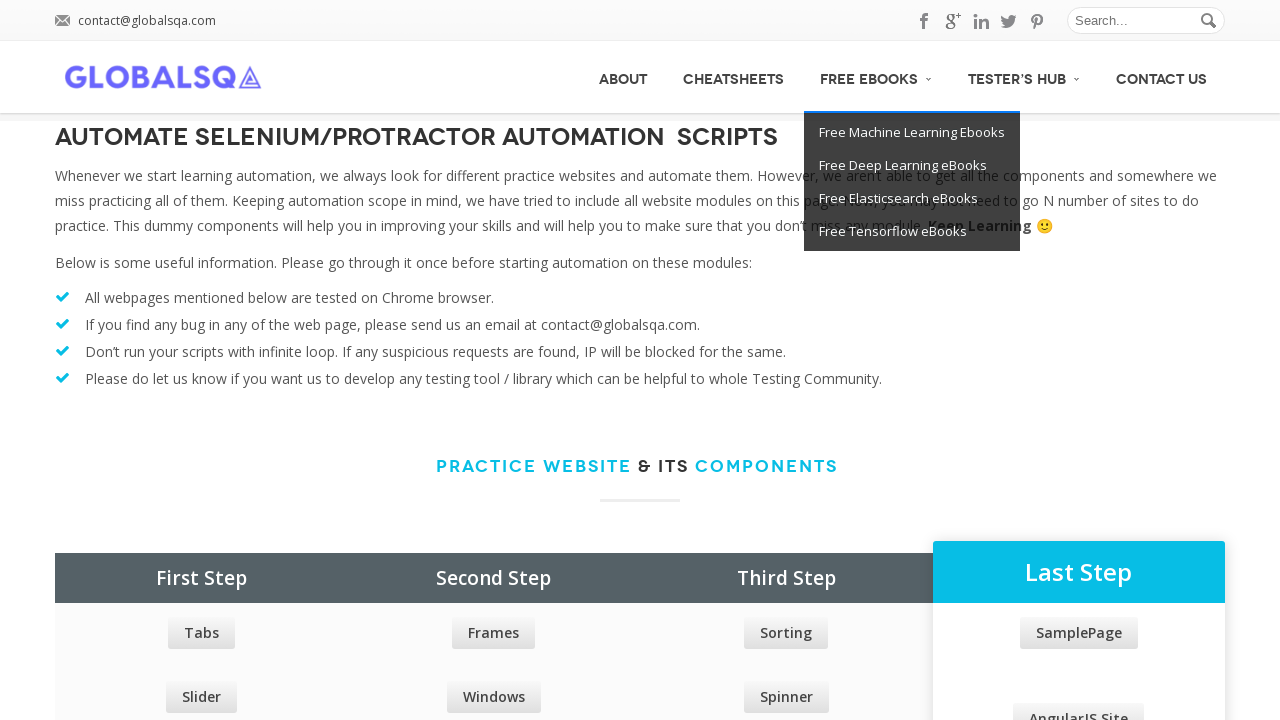

Hovered over menu item 4 at (1024, 76) on xpath=//div[@id='menu']/ul/li/a >> nth=3
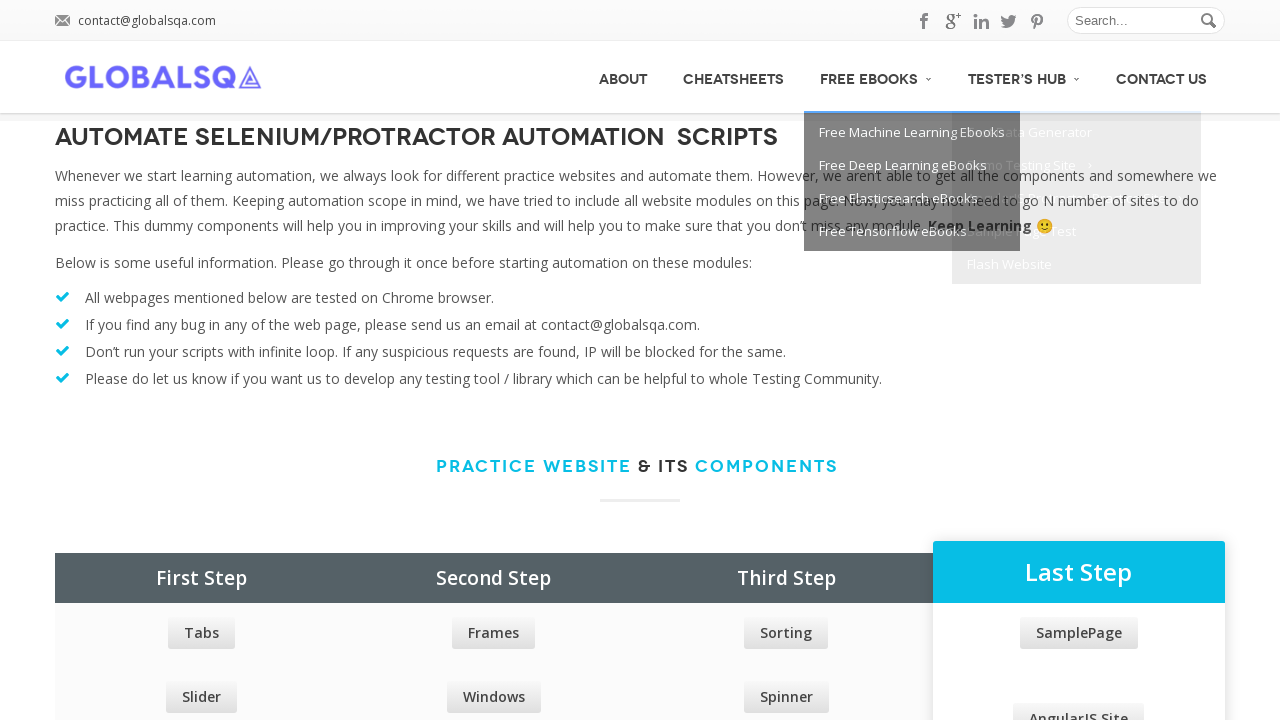

Waited 1000ms after hovering over menu item 4
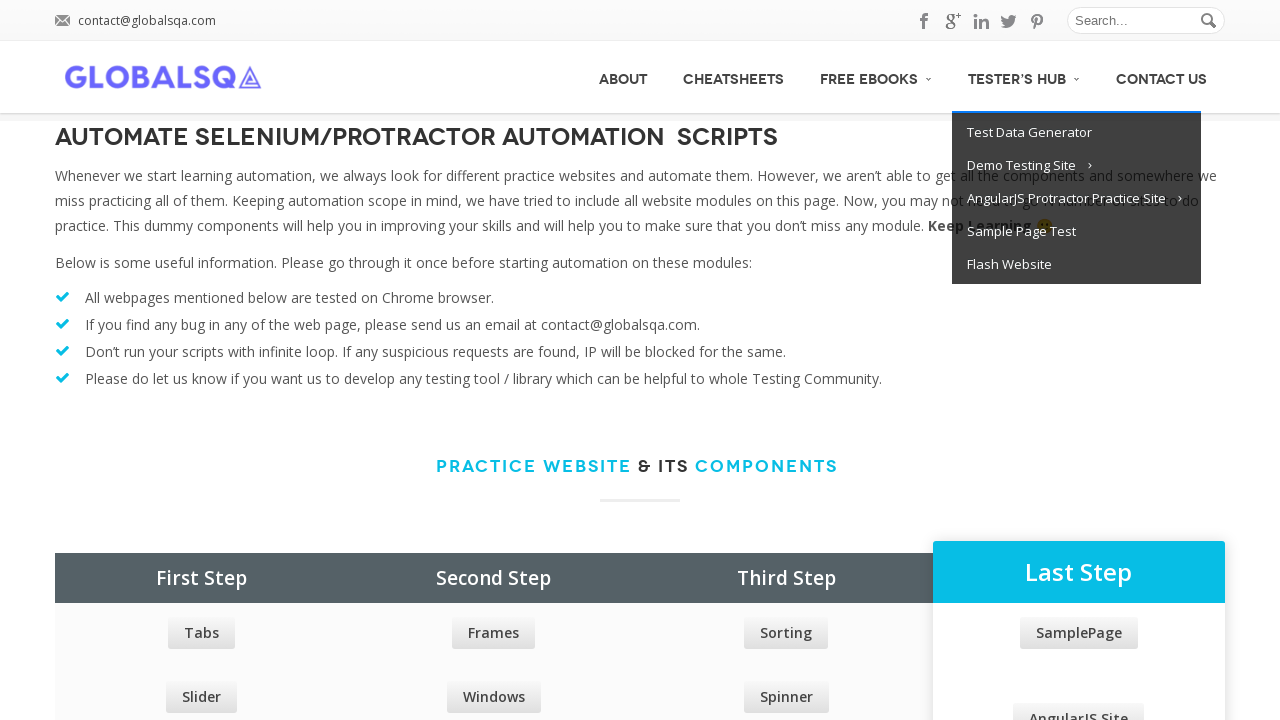

Hovered over menu item 5 at (1162, 77) on xpath=//div[@id='menu']/ul/li/a >> nth=4
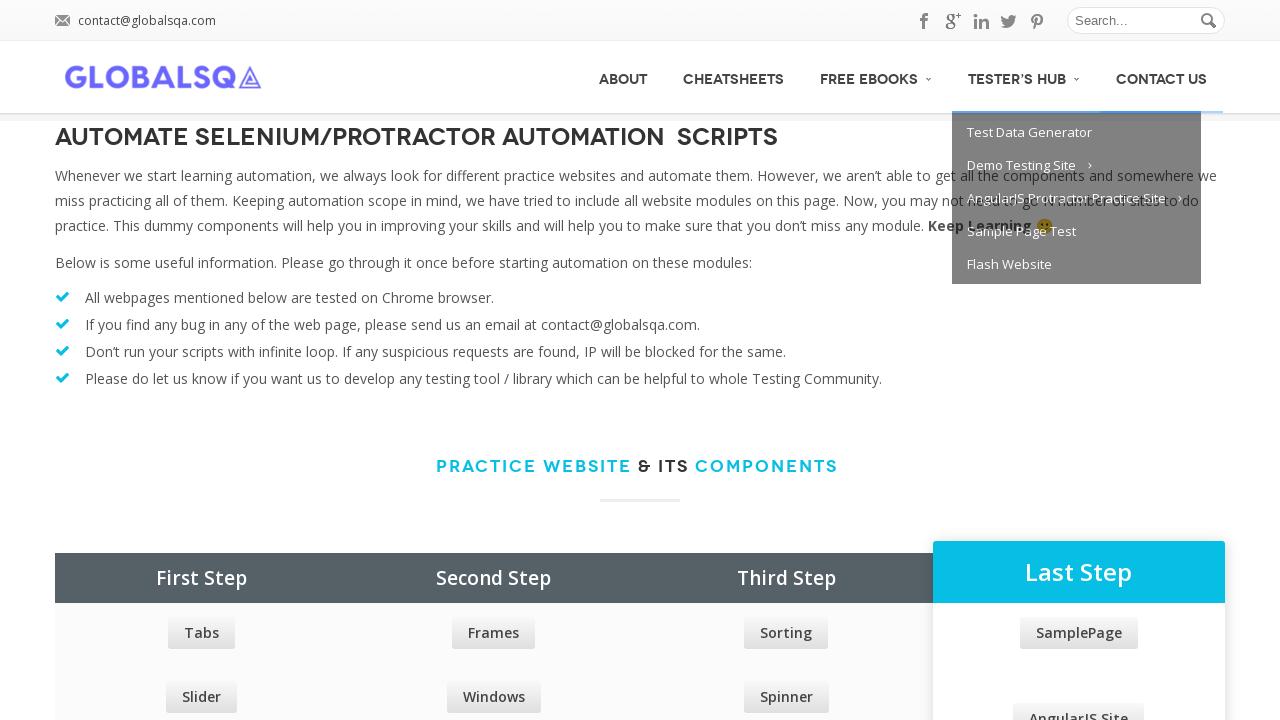

Waited 1000ms after hovering over menu item 5
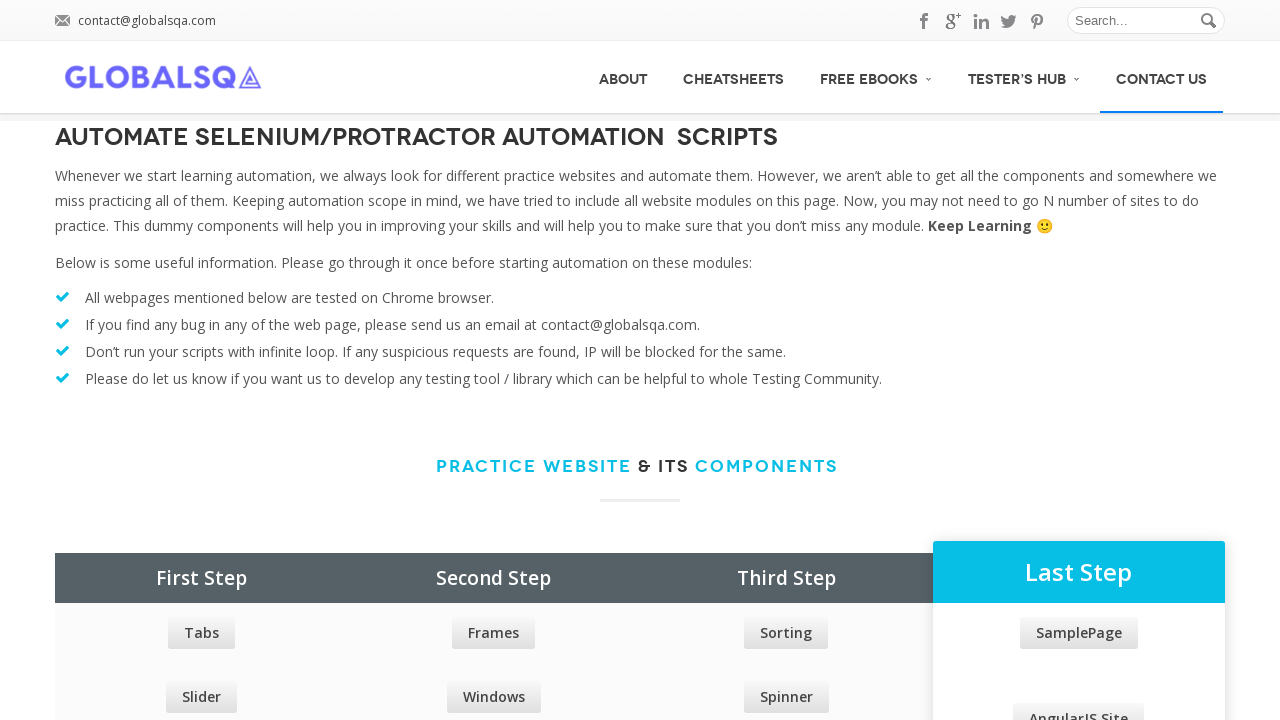

Hovered over the 4th menu item (index 3) at (1024, 76) on xpath=//div[@id='menu']/ul/li/a >> nth=3
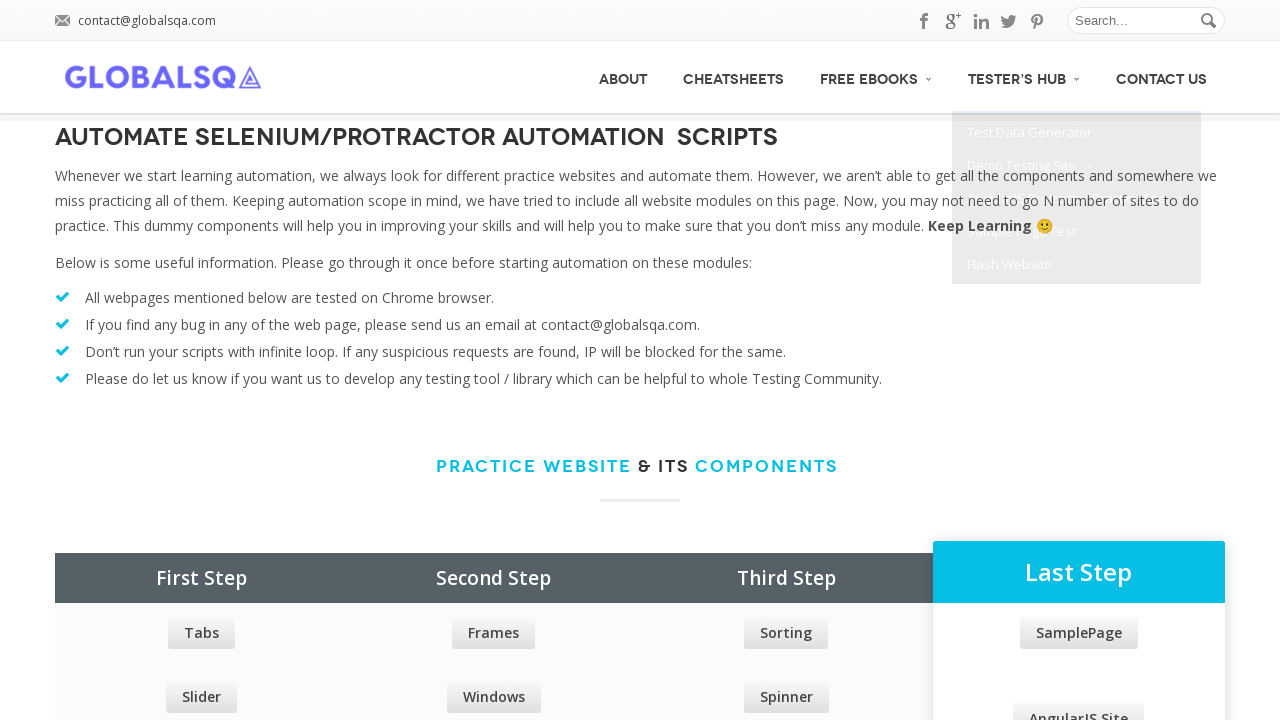

Right-clicked on 2nd menu item: CheatSheets at (734, 77) on xpath=//div[@id='menu']/ul/li/a >> nth=1
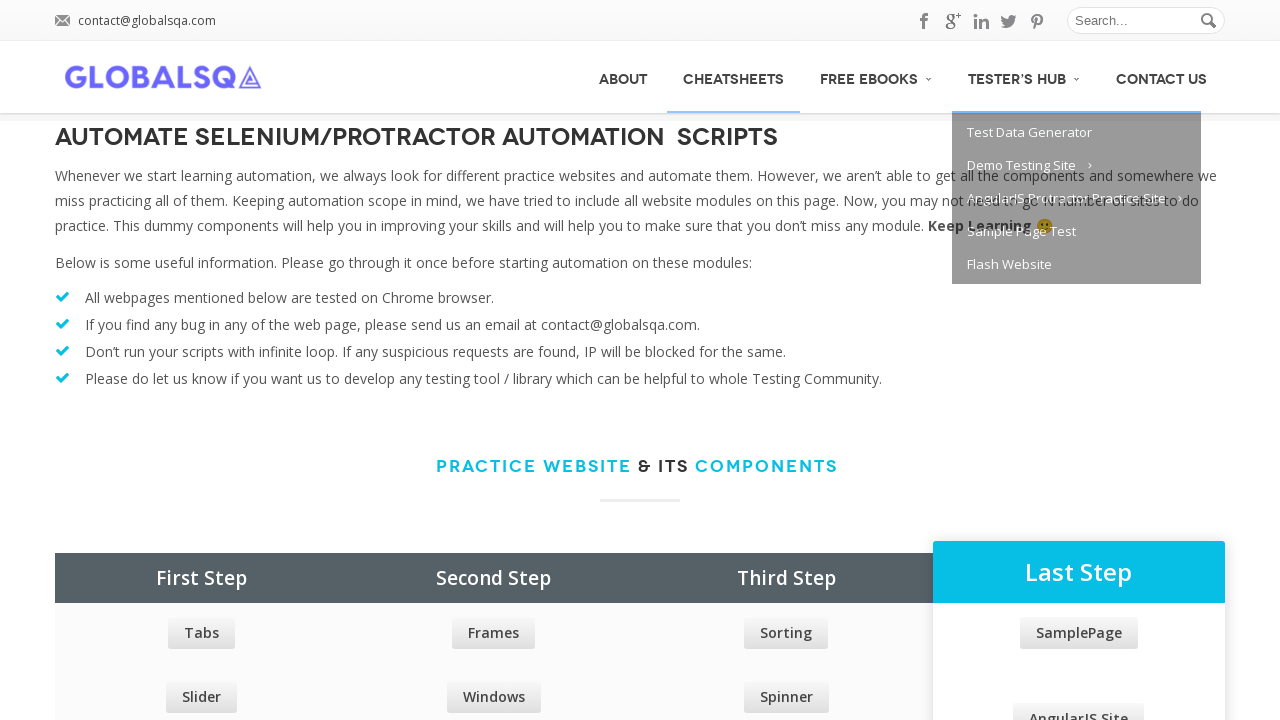

Hovered with coordinate offset (x: 100, y: 0) on 2nd menu item: CheatSheets at (767, 41) on xpath=//div[@id='menu']/ul/li/a >> nth=1
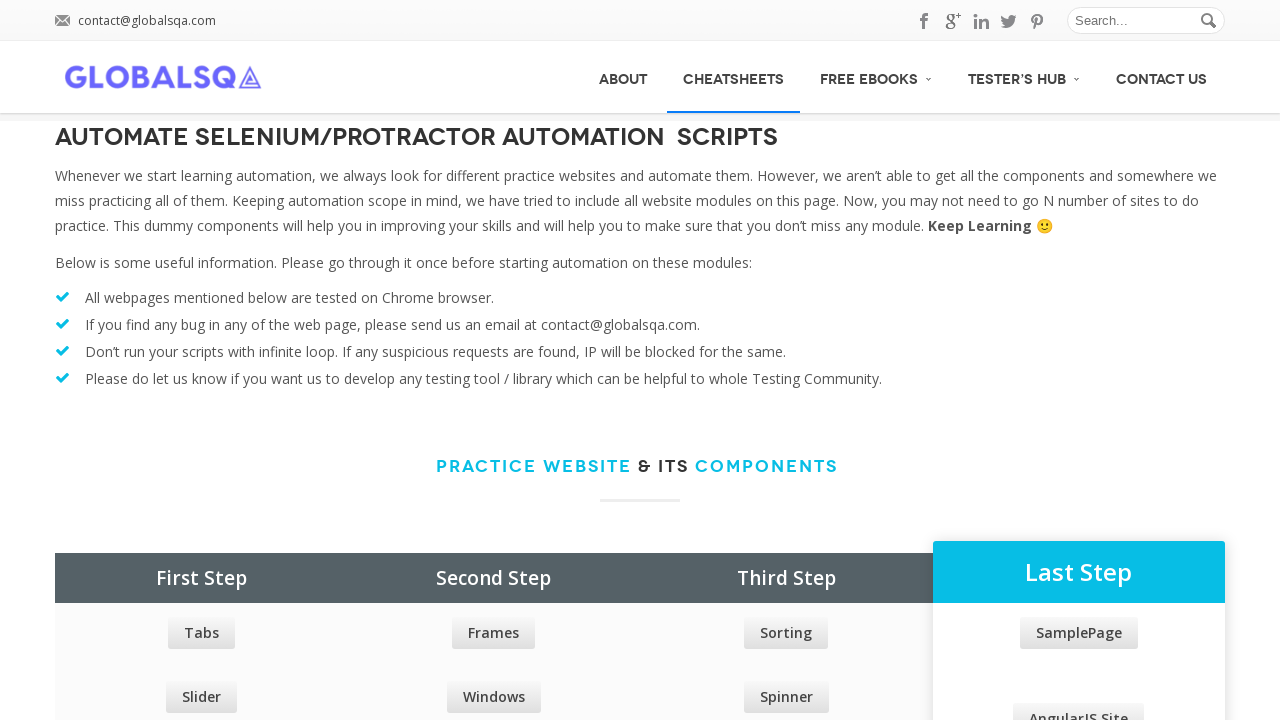

Final hover over menu item 1: About at (623, 77) on xpath=//div[@id='menu']/ul/li/a >> nth=0
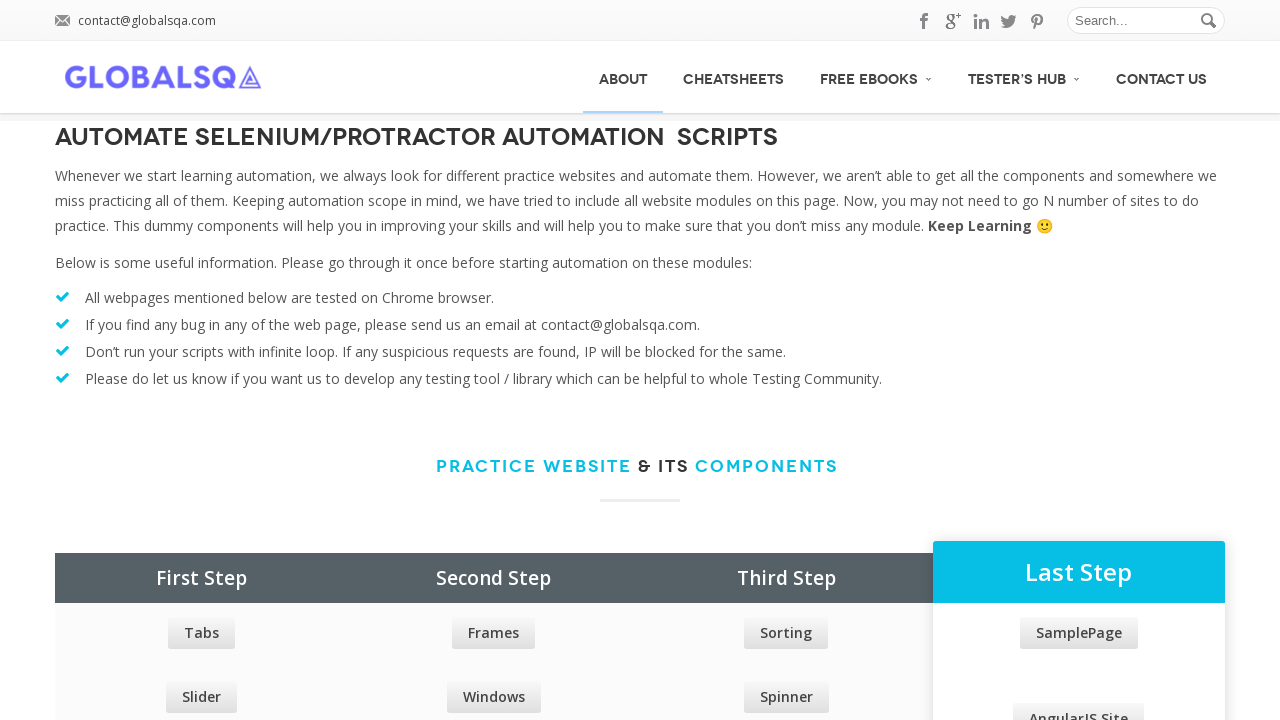

Final hover over menu item 2: CheatSheets at (734, 77) on xpath=//div[@id='menu']/ul/li/a >> nth=1
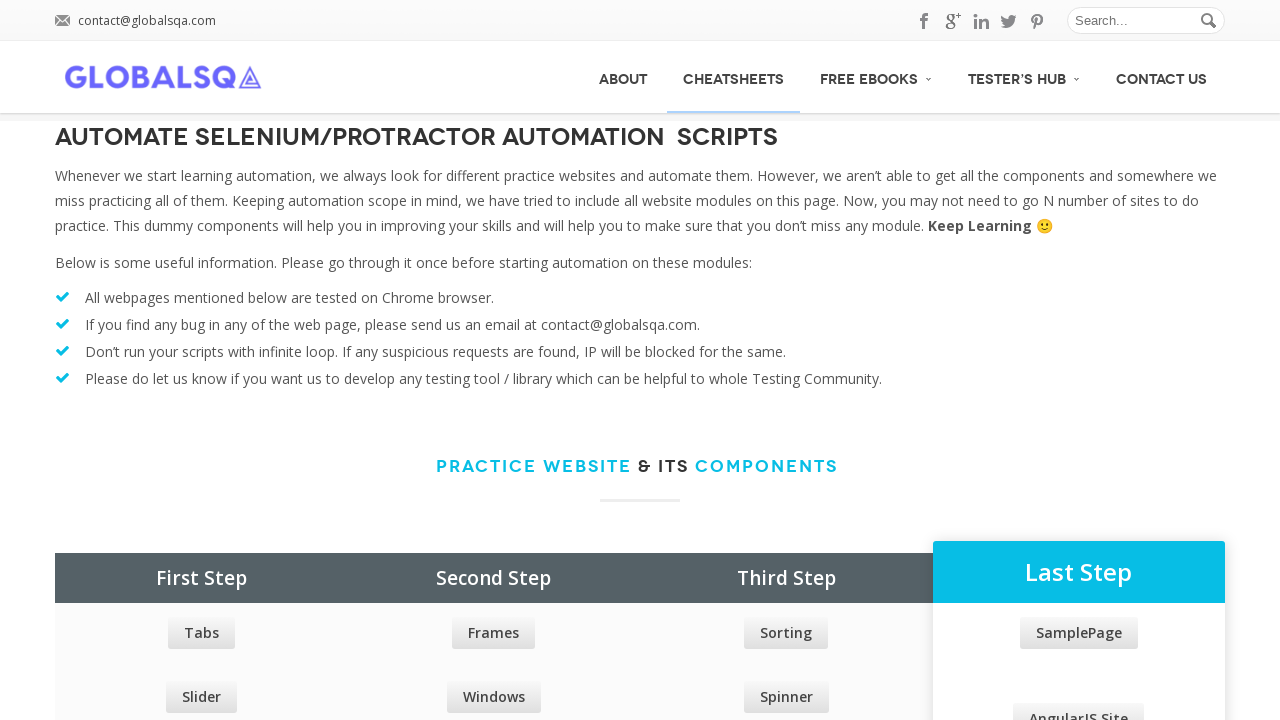

Final hover over menu item 3: Free Ebooks at (876, 76) on xpath=//div[@id='menu']/ul/li/a >> nth=2
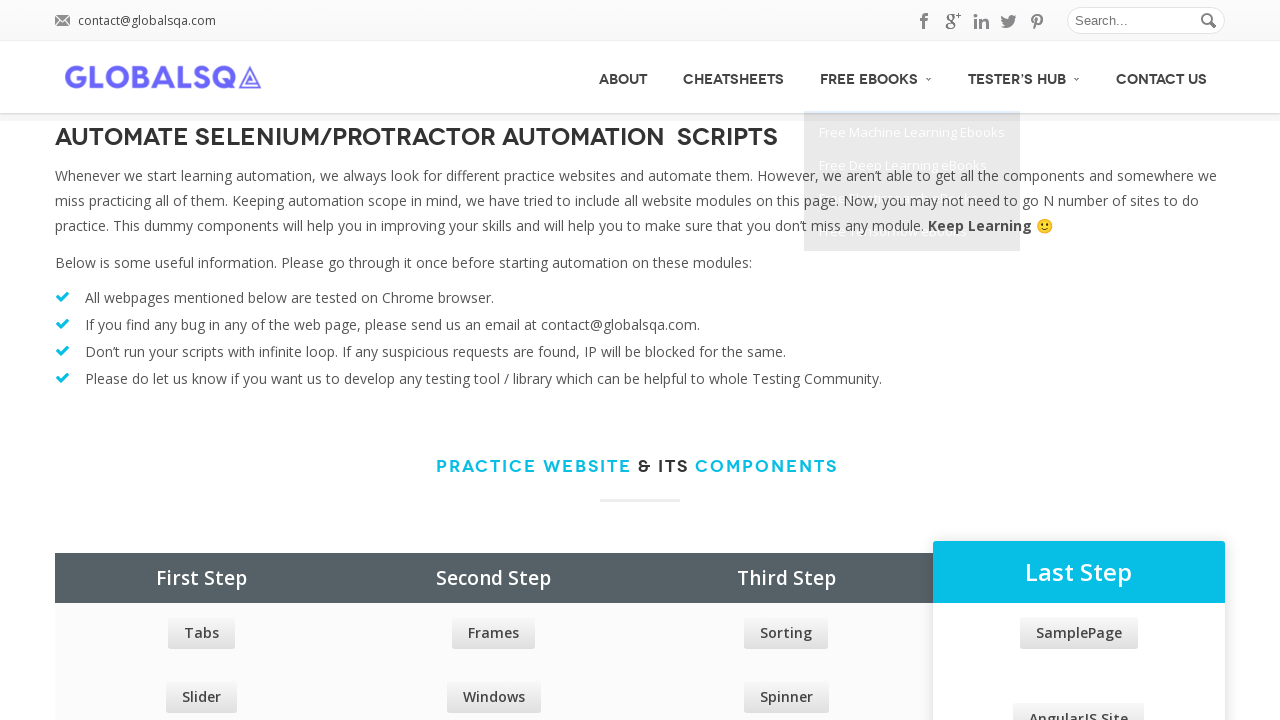

Final hover over menu item 4: Tester’s Hub at (1024, 76) on xpath=//div[@id='menu']/ul/li/a >> nth=3
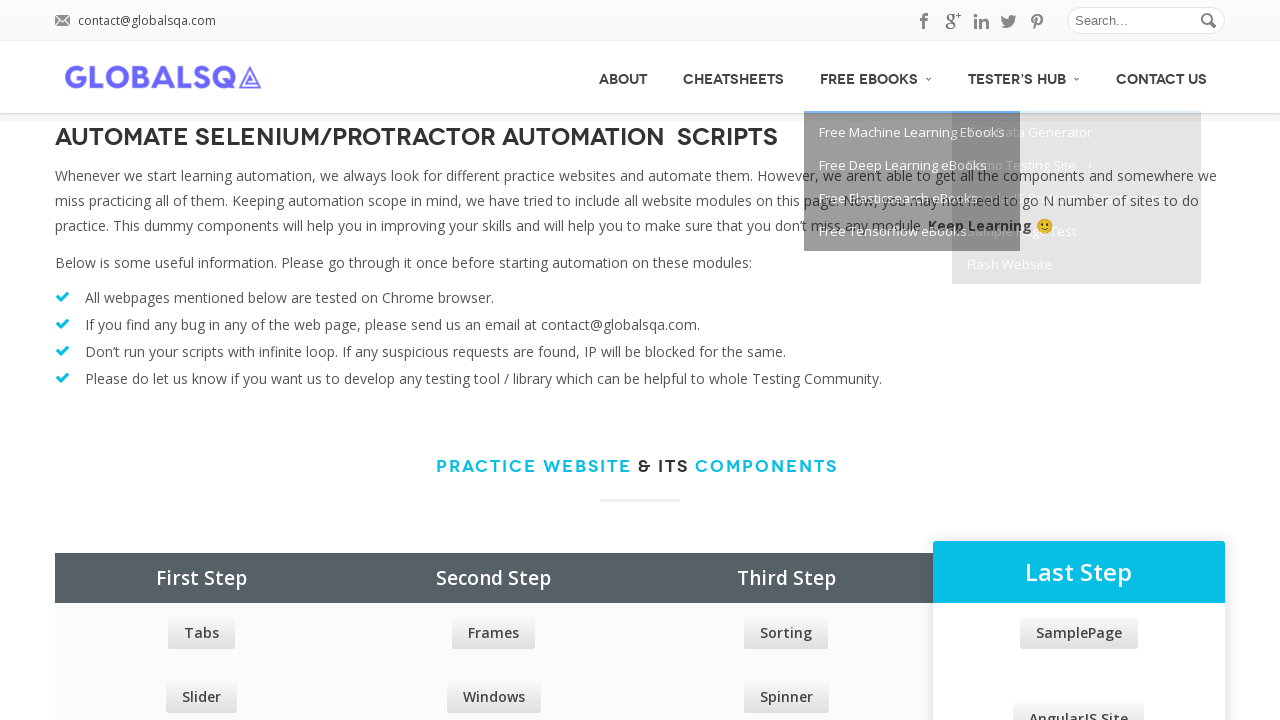

Final hover over menu item 5: Contact Us at (1162, 77) on xpath=//div[@id='menu']/ul/li/a >> nth=4
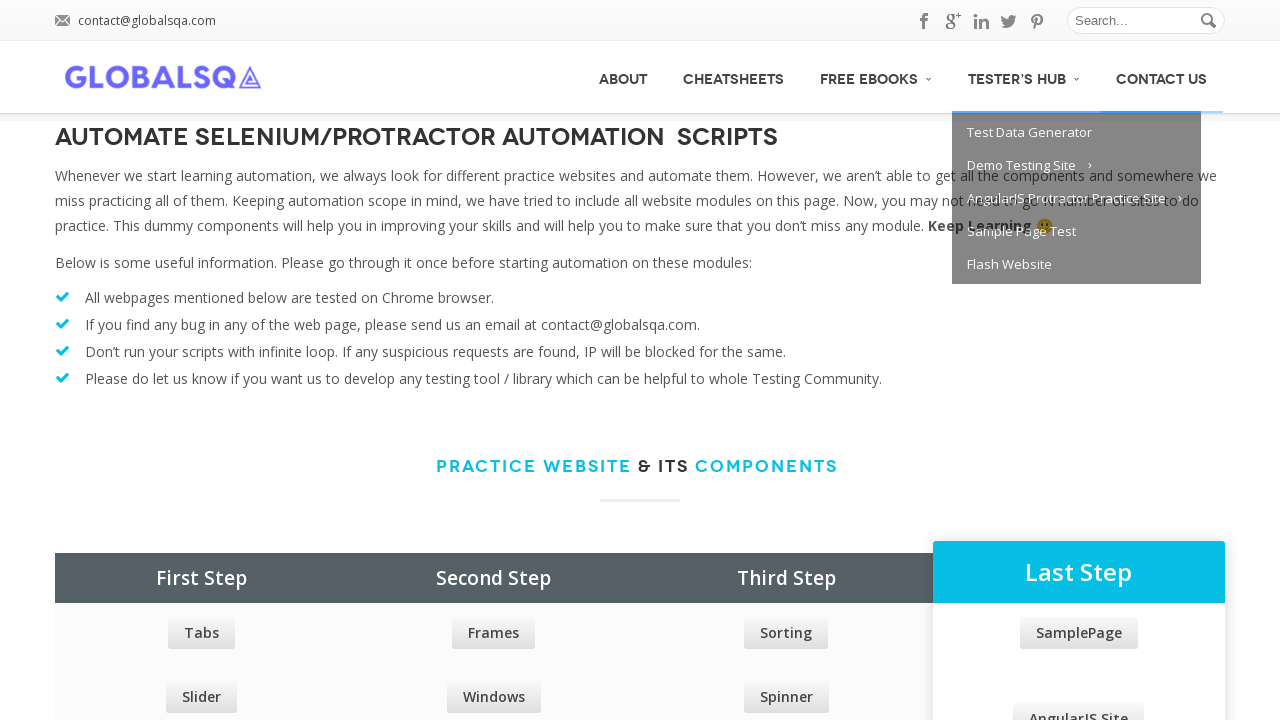

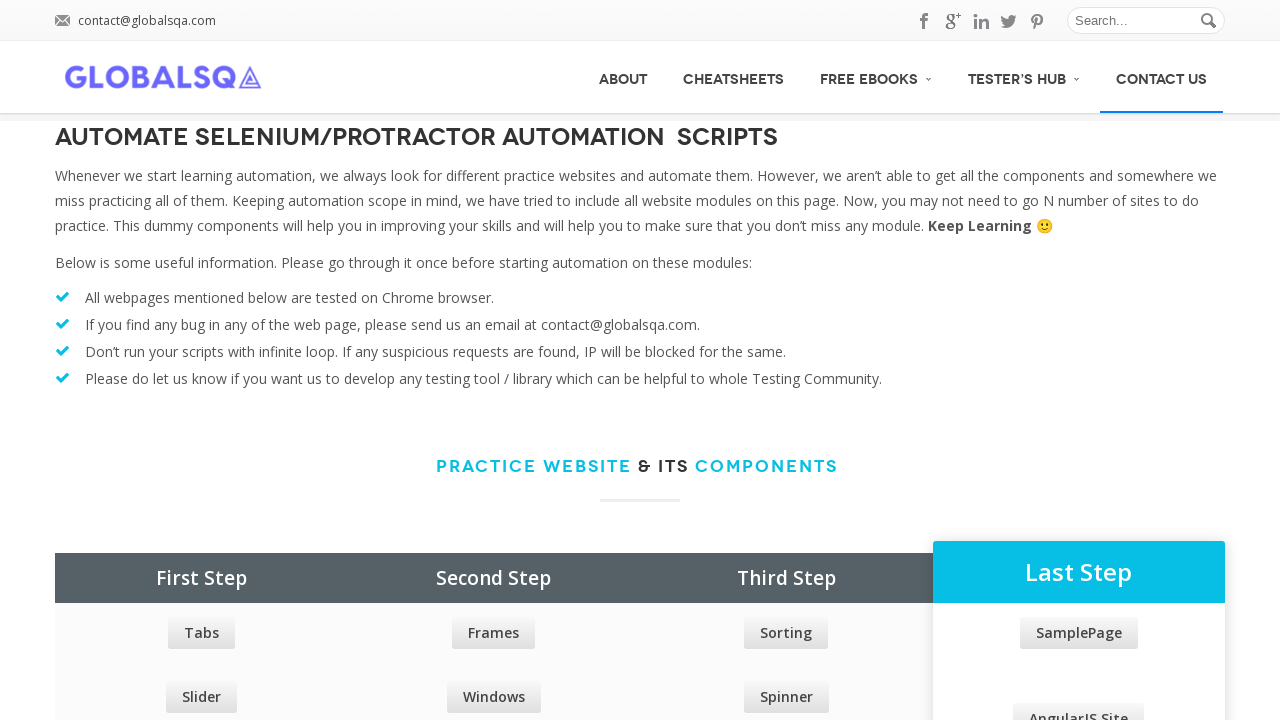